Demonstrates click-and-hold, move to target, and release mouse button action

Starting URL: https://crossbrowsertesting.github.io/drag-and-drop

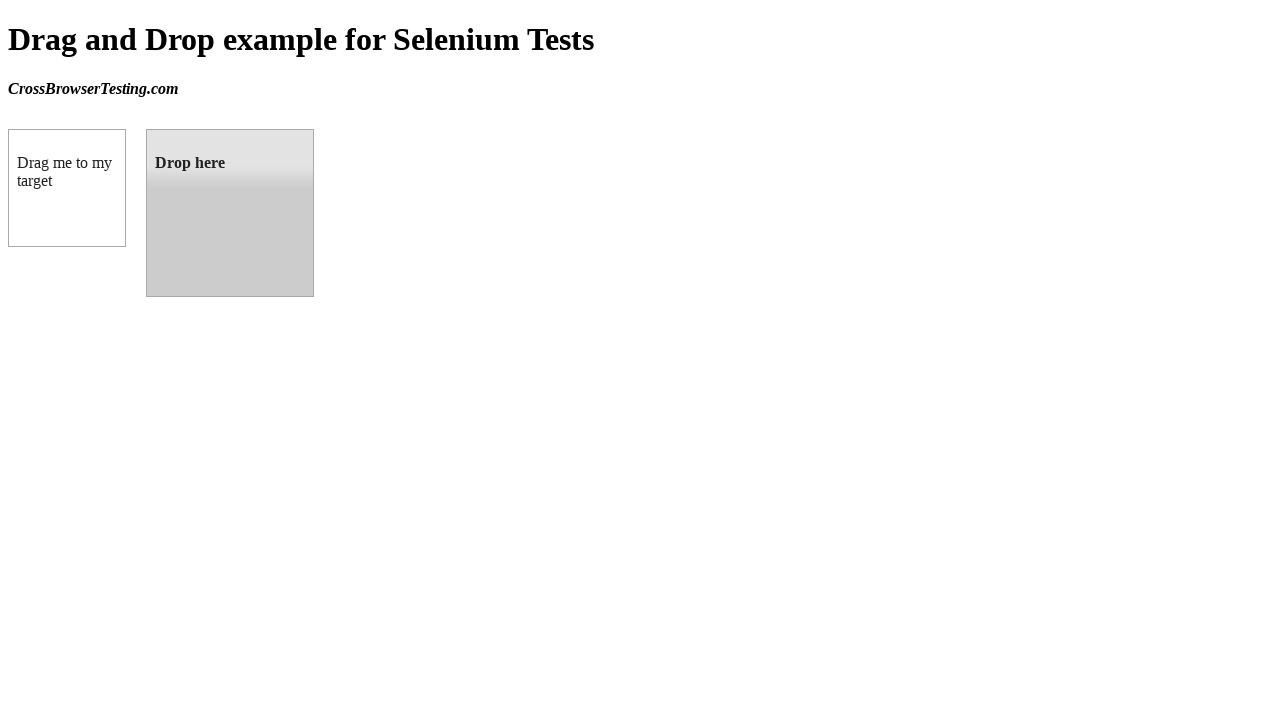

Located draggable source element
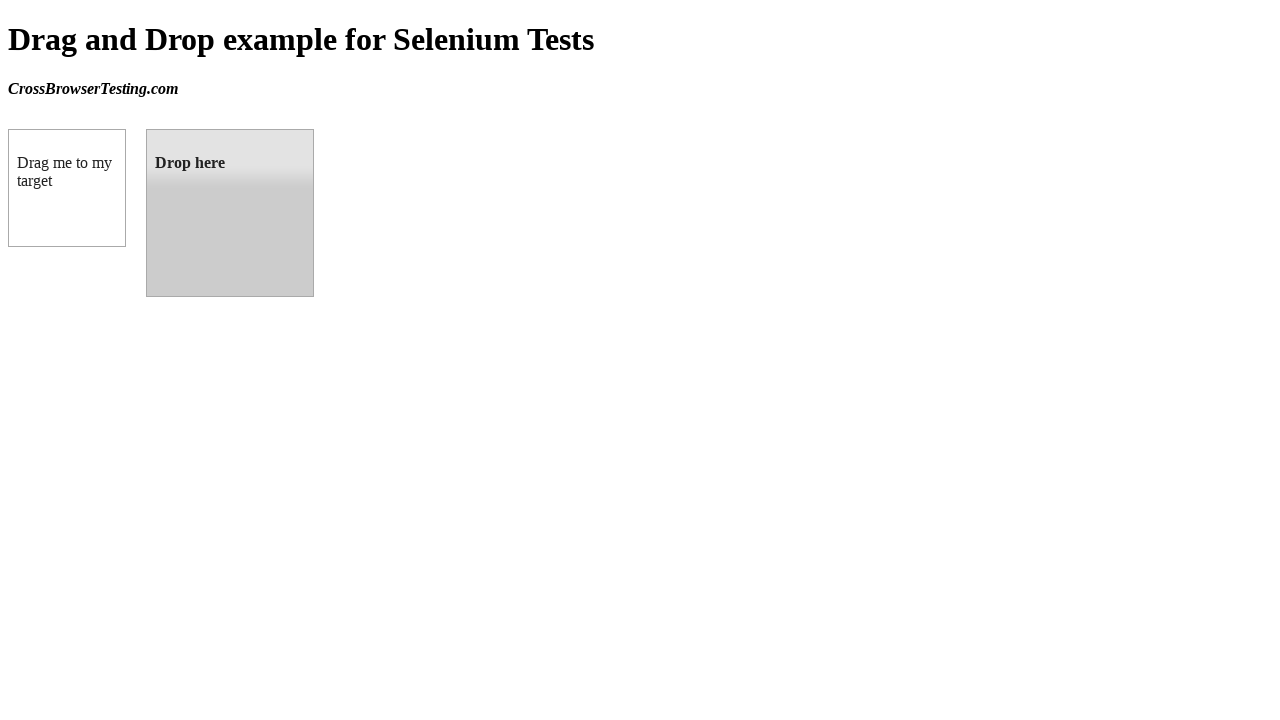

Located droppable target element
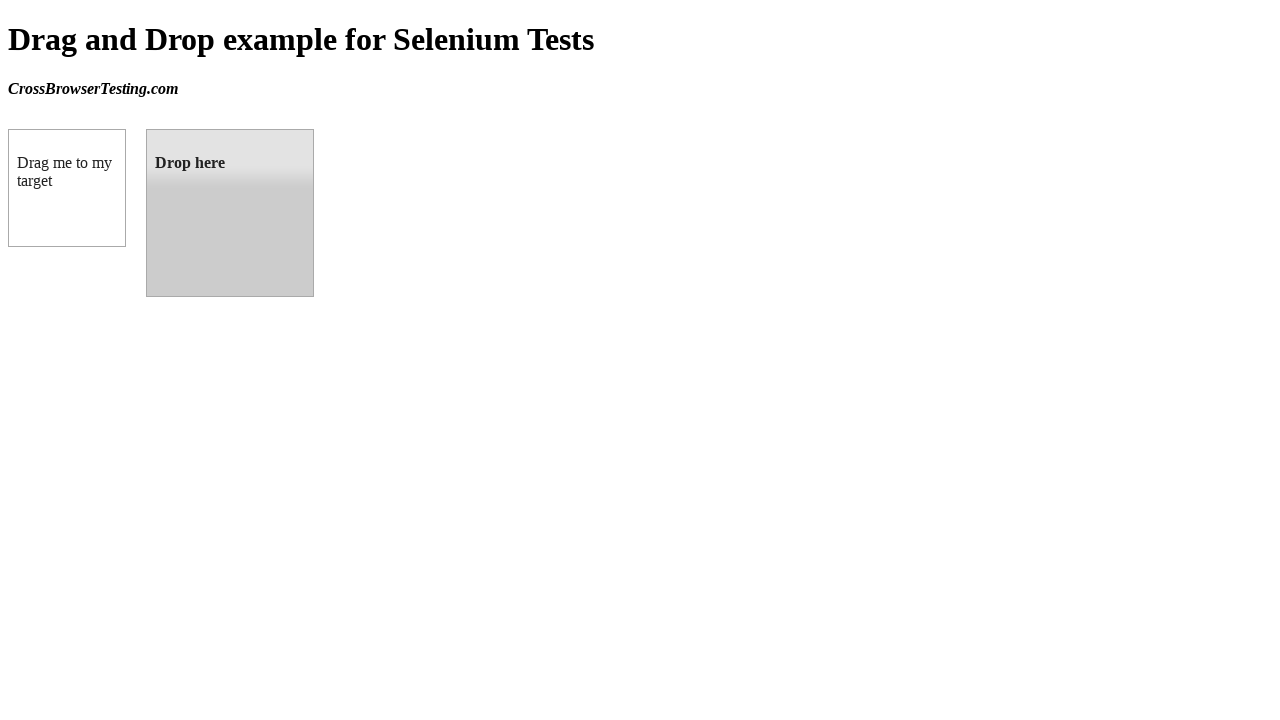

Retrieved bounding box of source element
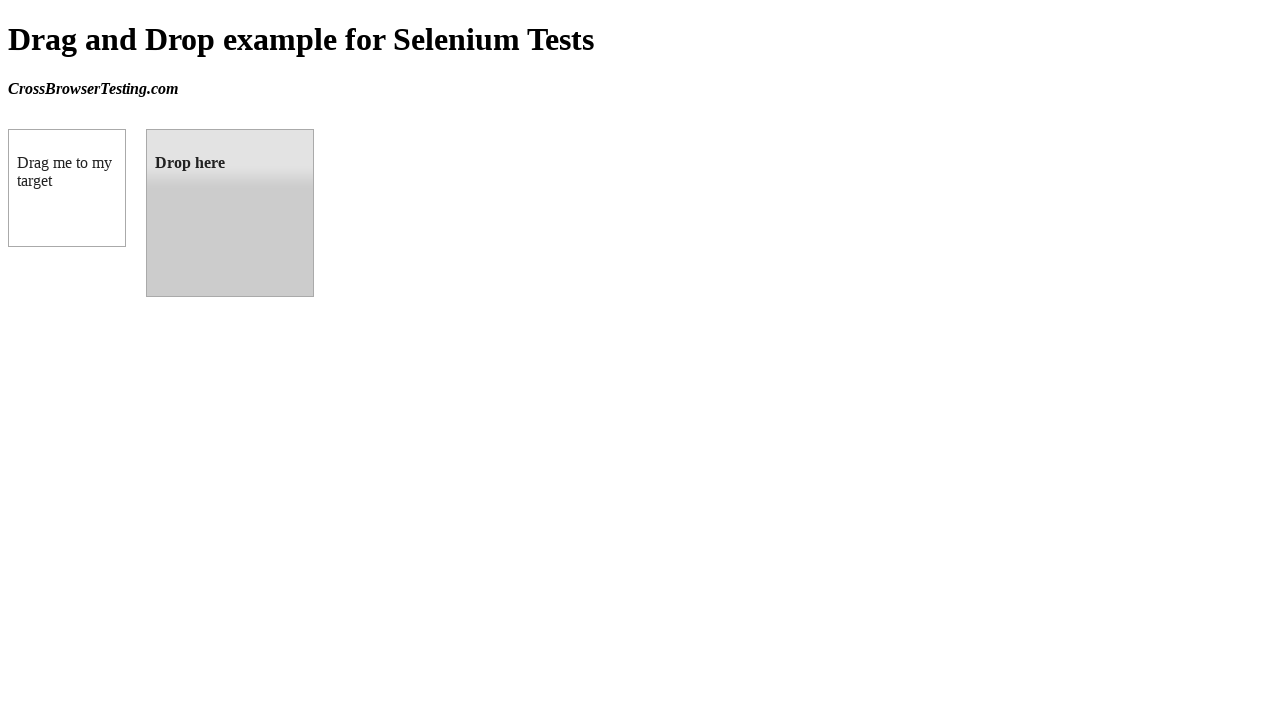

Retrieved bounding box of target element
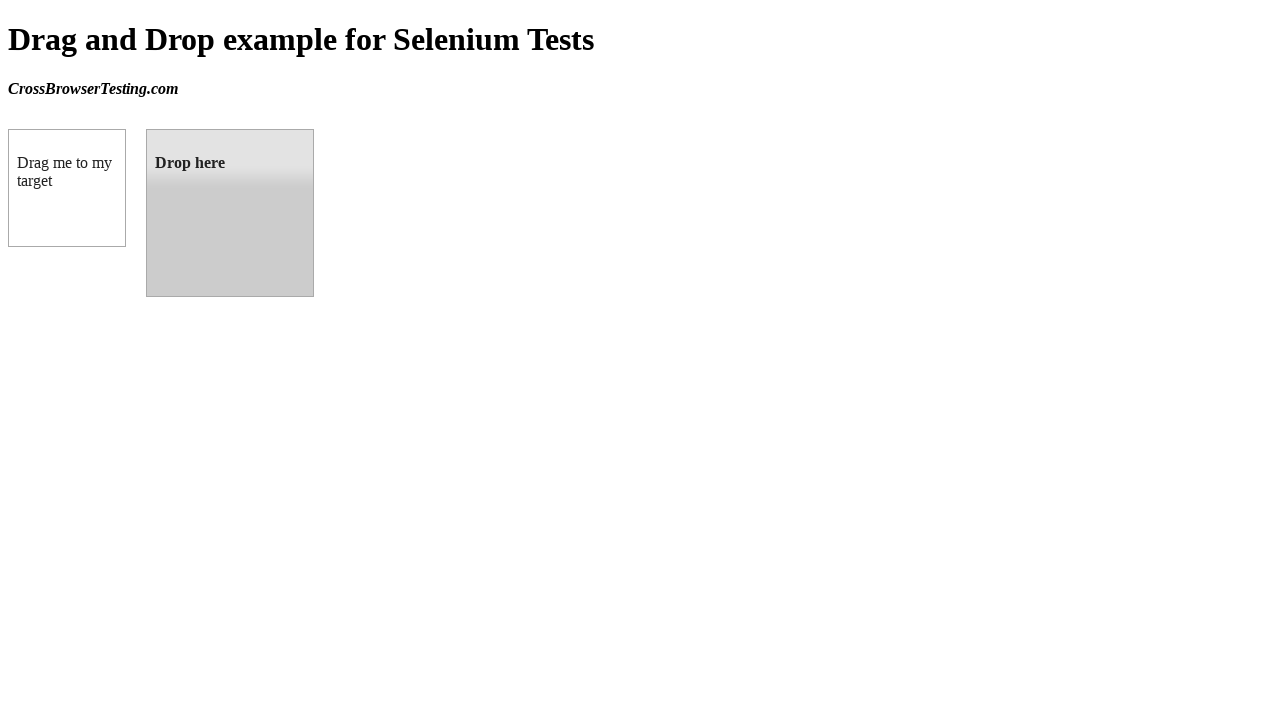

Moved mouse to center of source element at (67, 188)
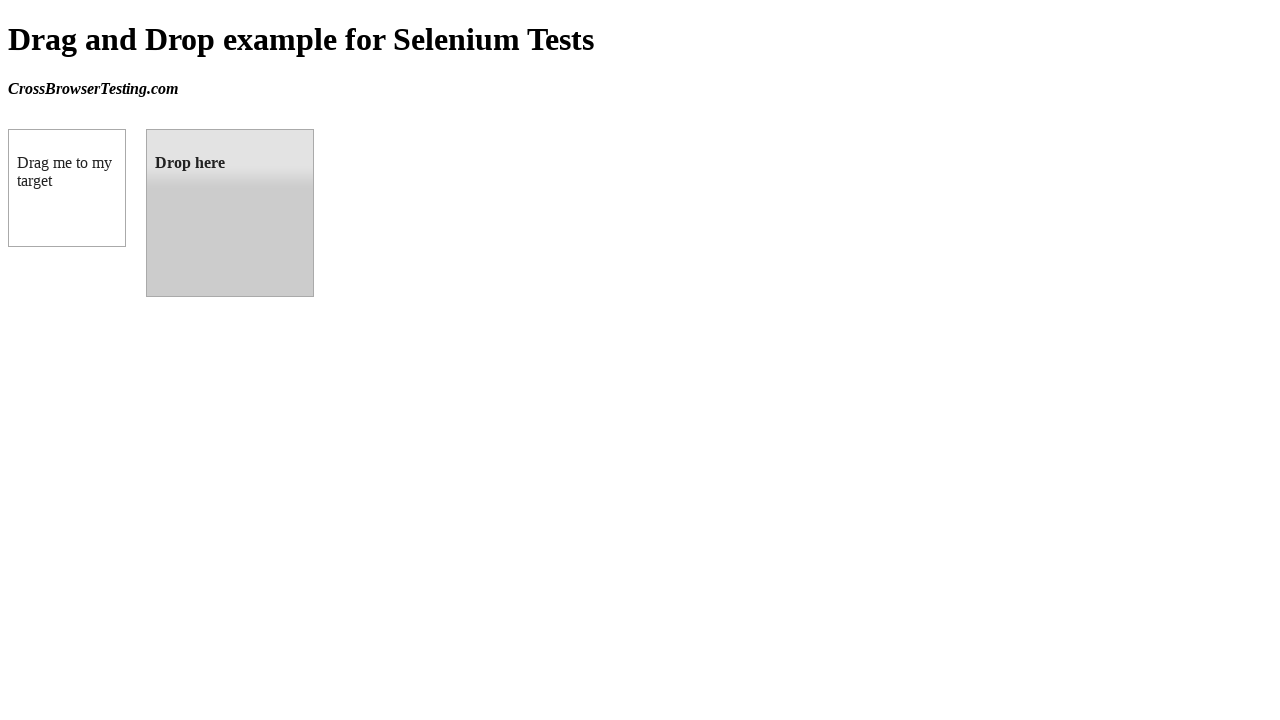

Pressed and held mouse button on source element at (67, 188)
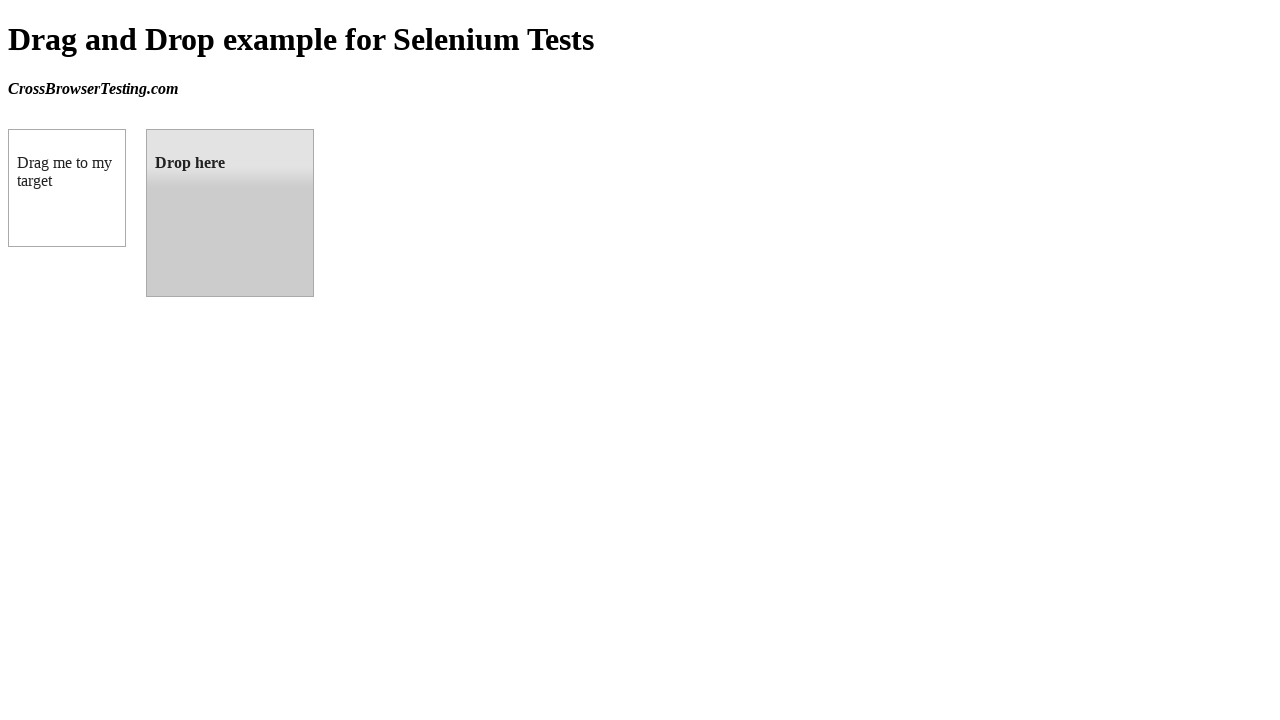

Dragged mouse to center of target element at (230, 213)
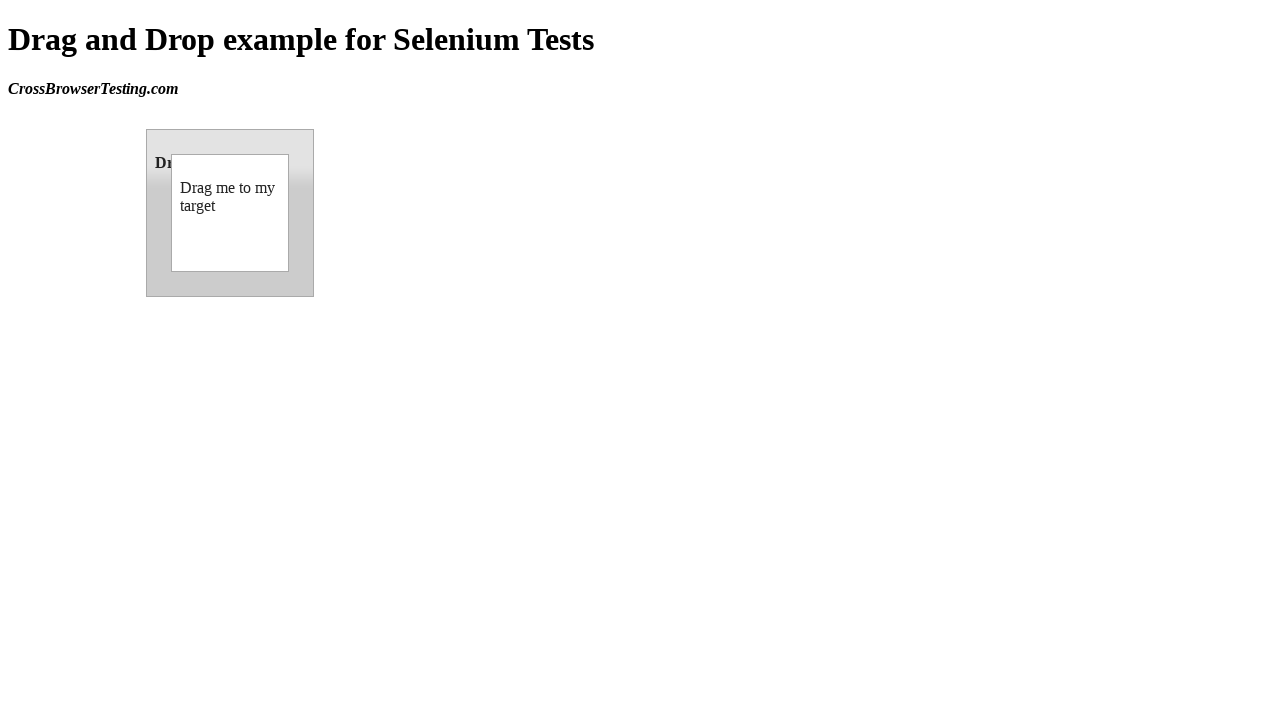

Released mouse button to drop element on target at (230, 213)
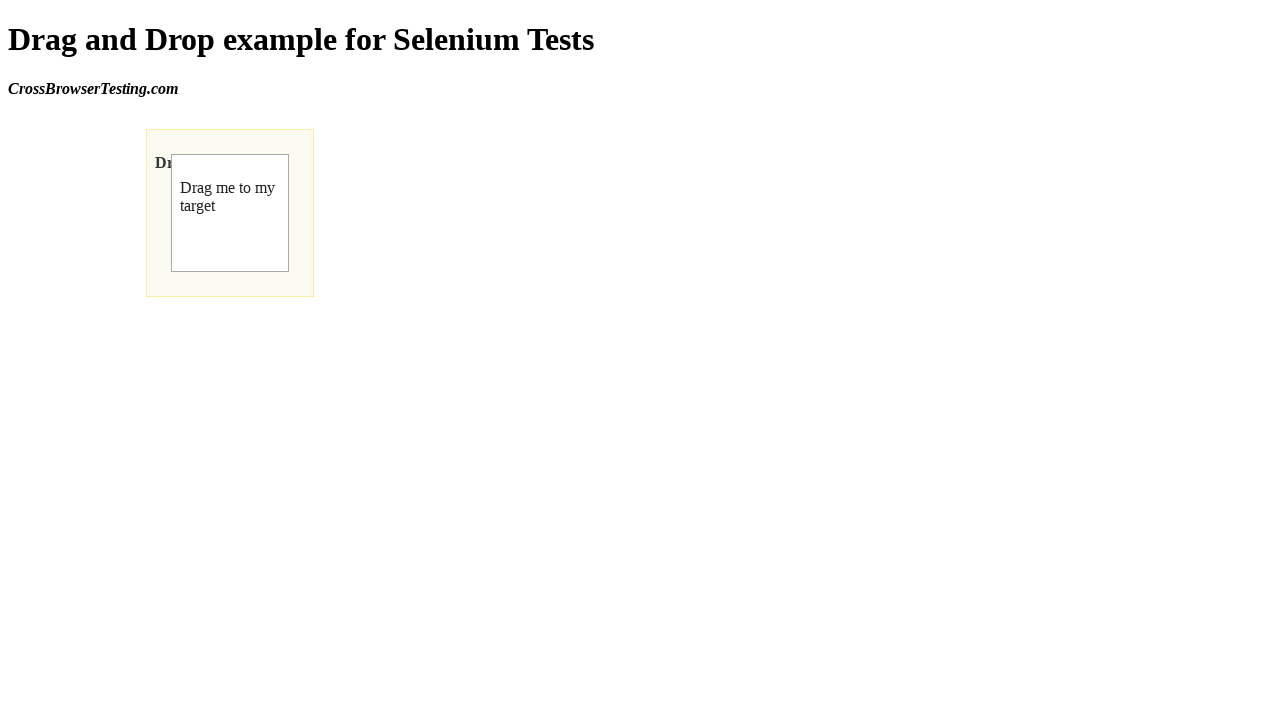

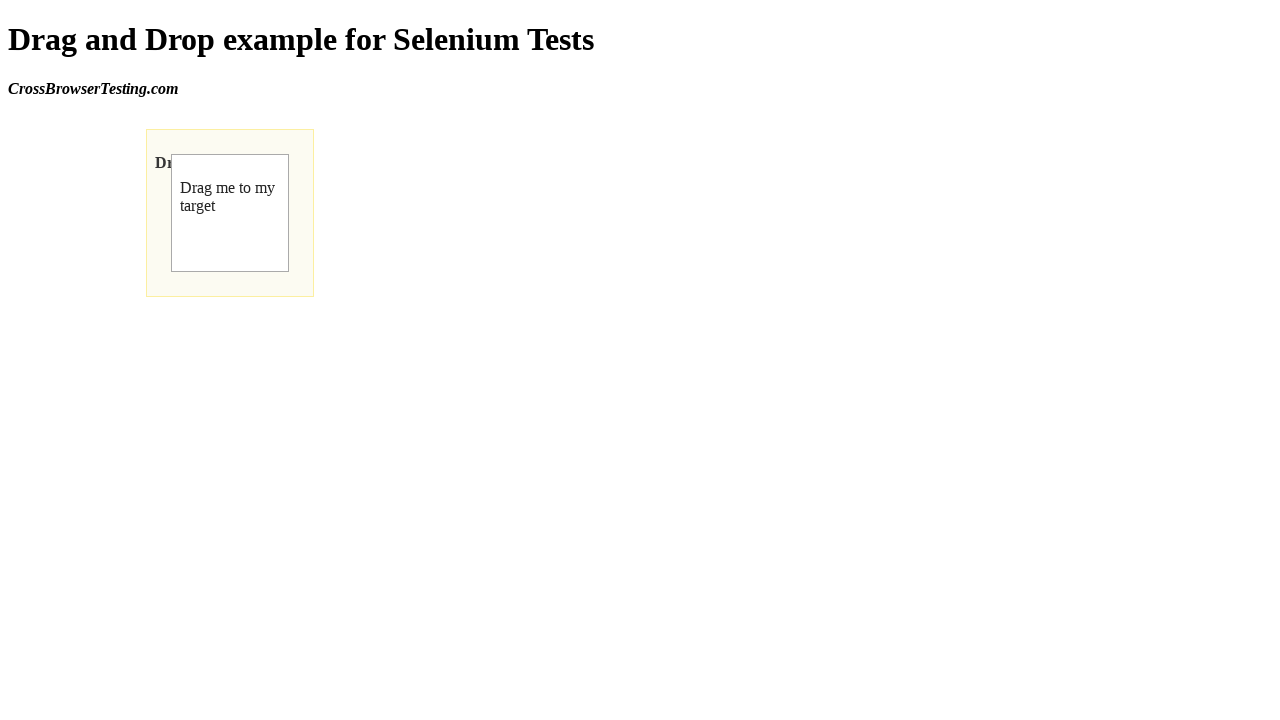